Validates that the current URL matches the expected OrangeHRM login page URL

Starting URL: https://opensource-demo.orangehrmlive.com/web/index.php/auth/login

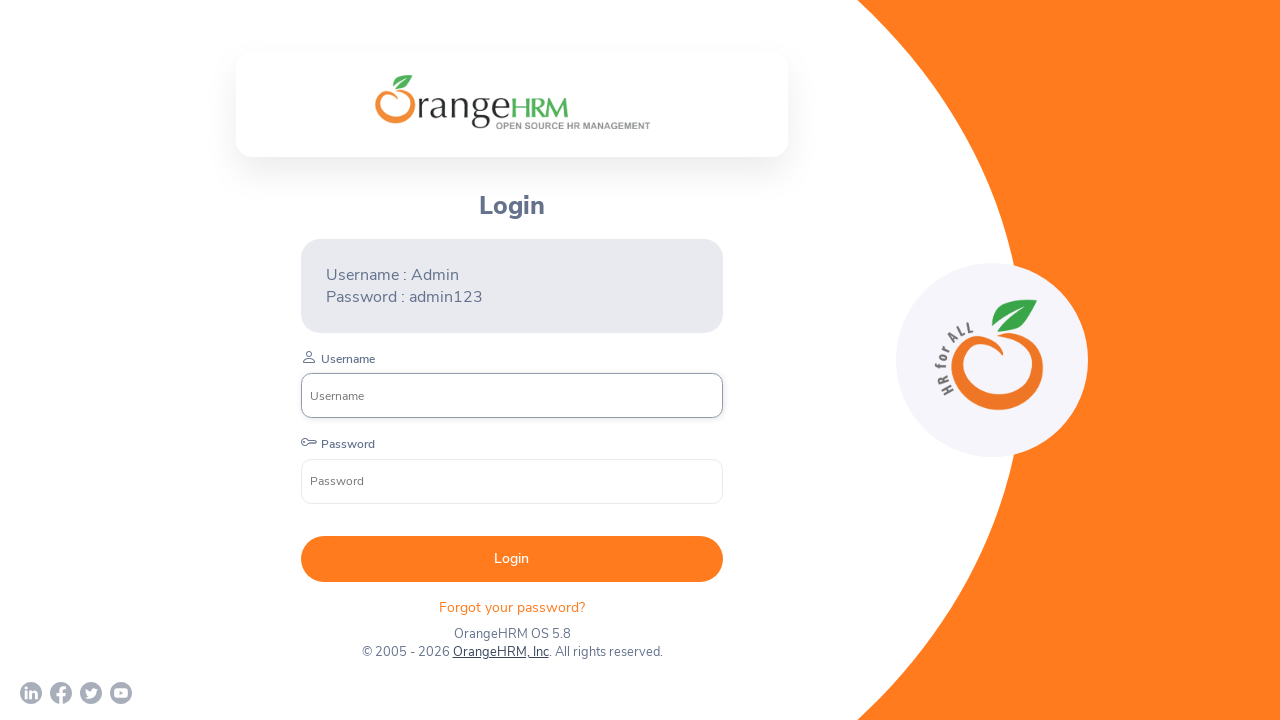

Waited for page to reach domcontentloaded state
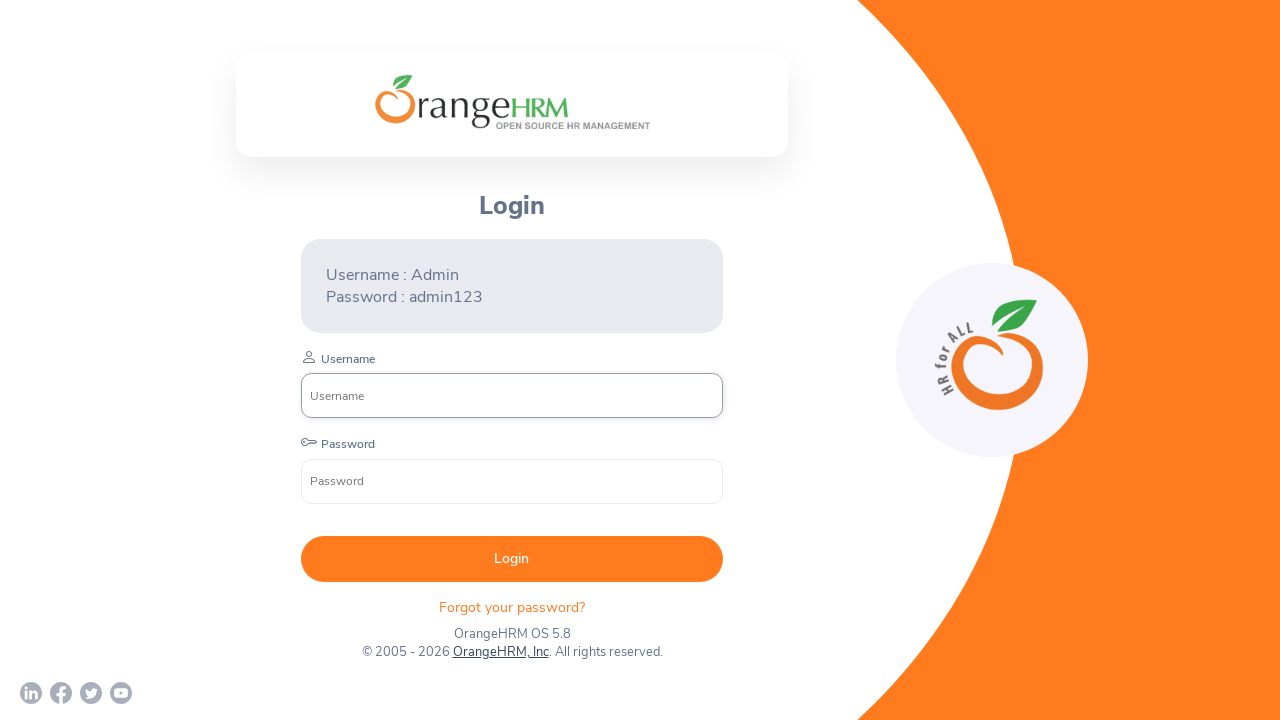

Verified current URL matches expected OrangeHRM login page URL
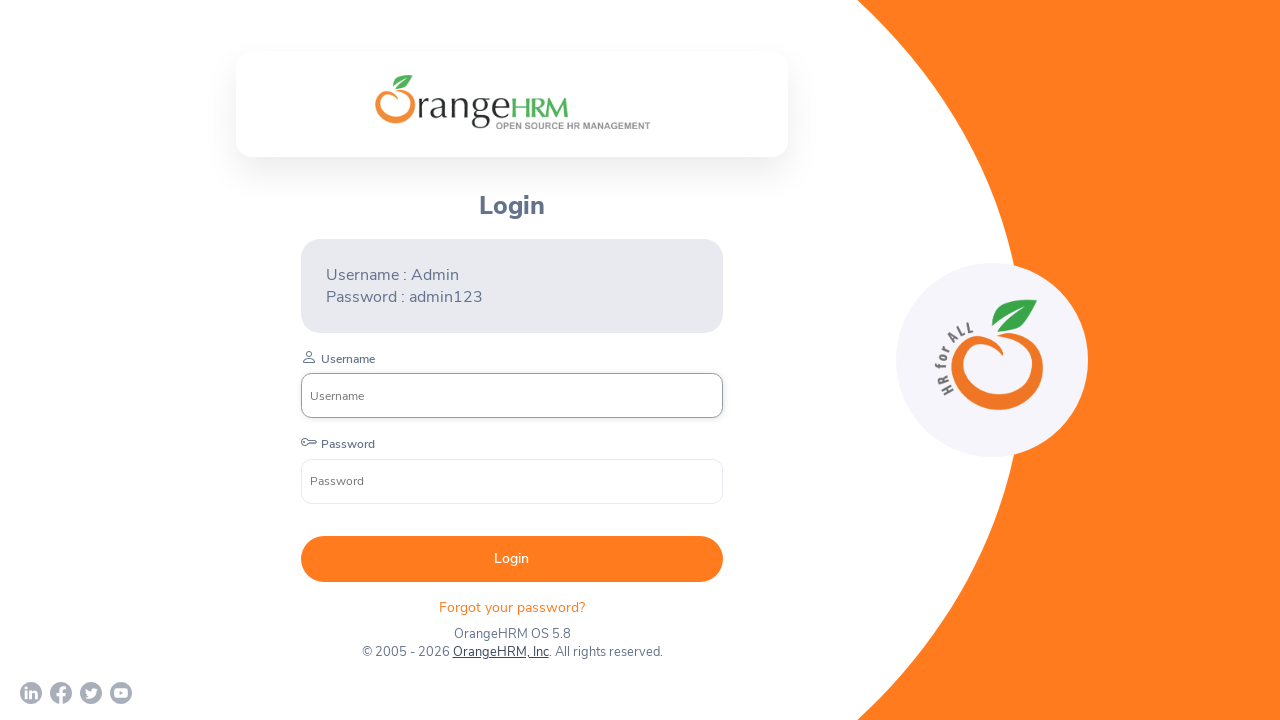

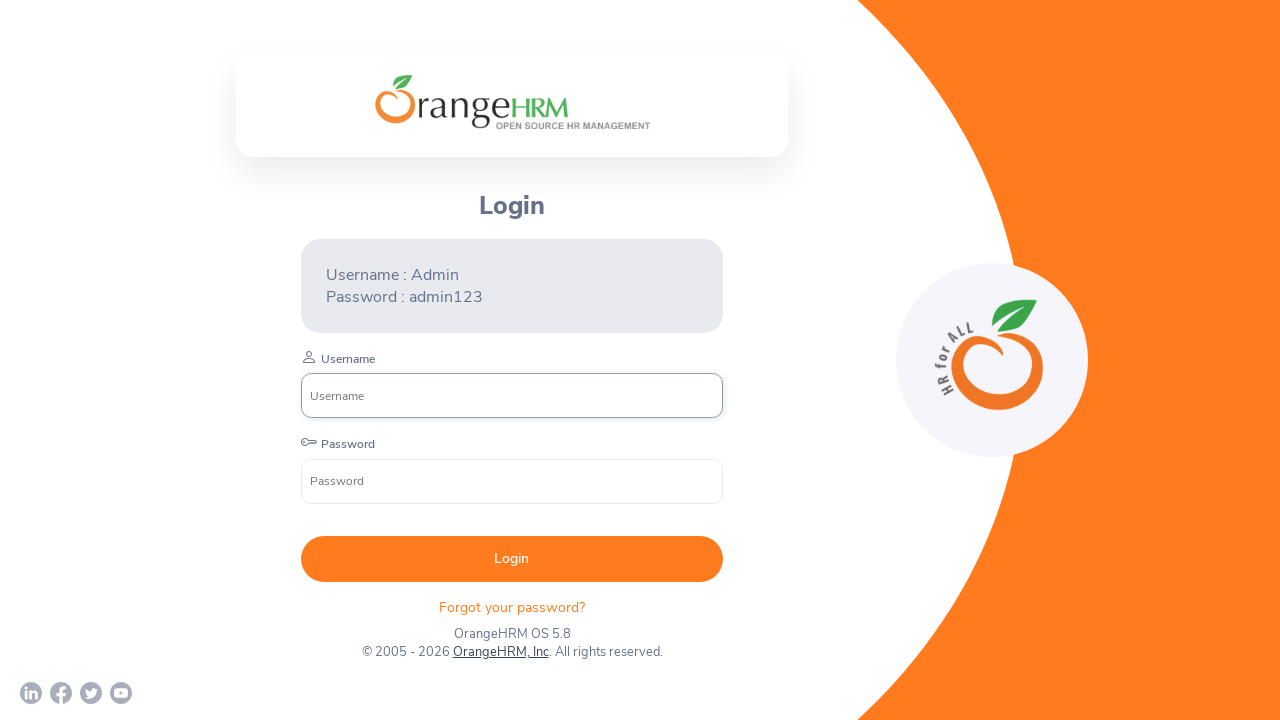